Tests the UI Testing Playground by navigating to the homepage, finding all navigation links in the overview section, and clicking on the "Click" link to navigate to the click test page.

Starting URL: http://uitestingplayground.com/

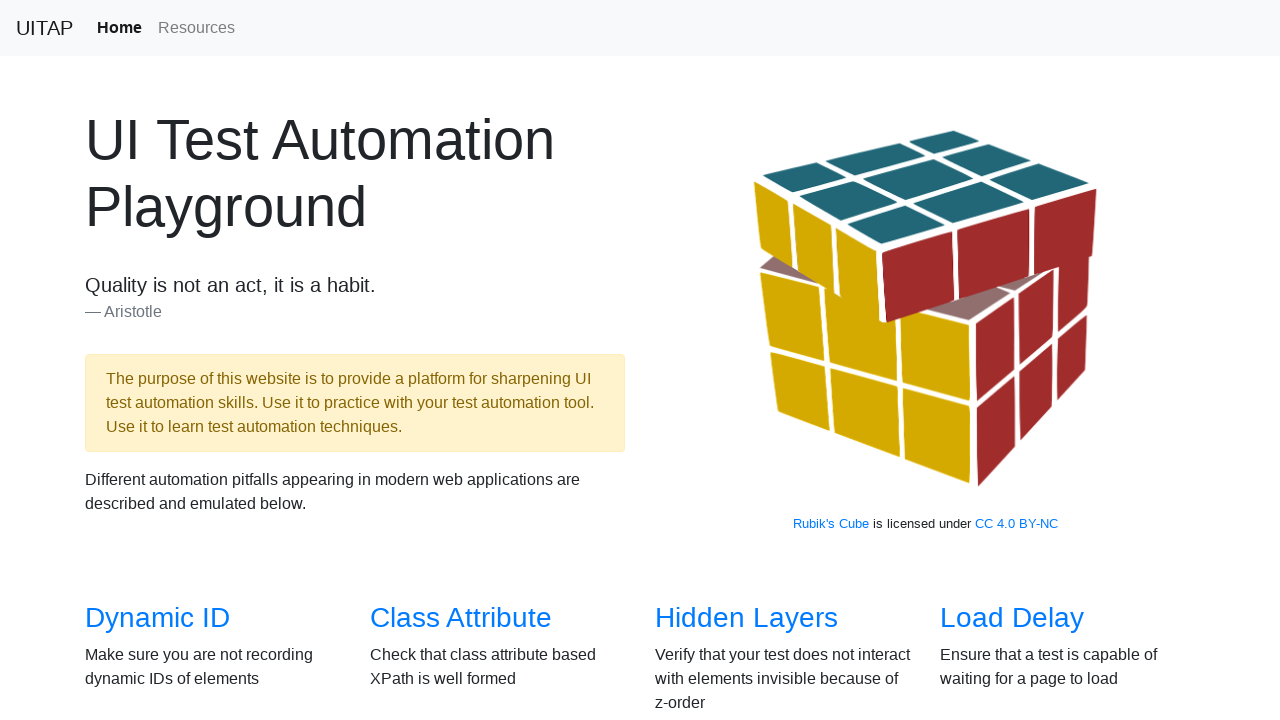

Waited for overview section to load
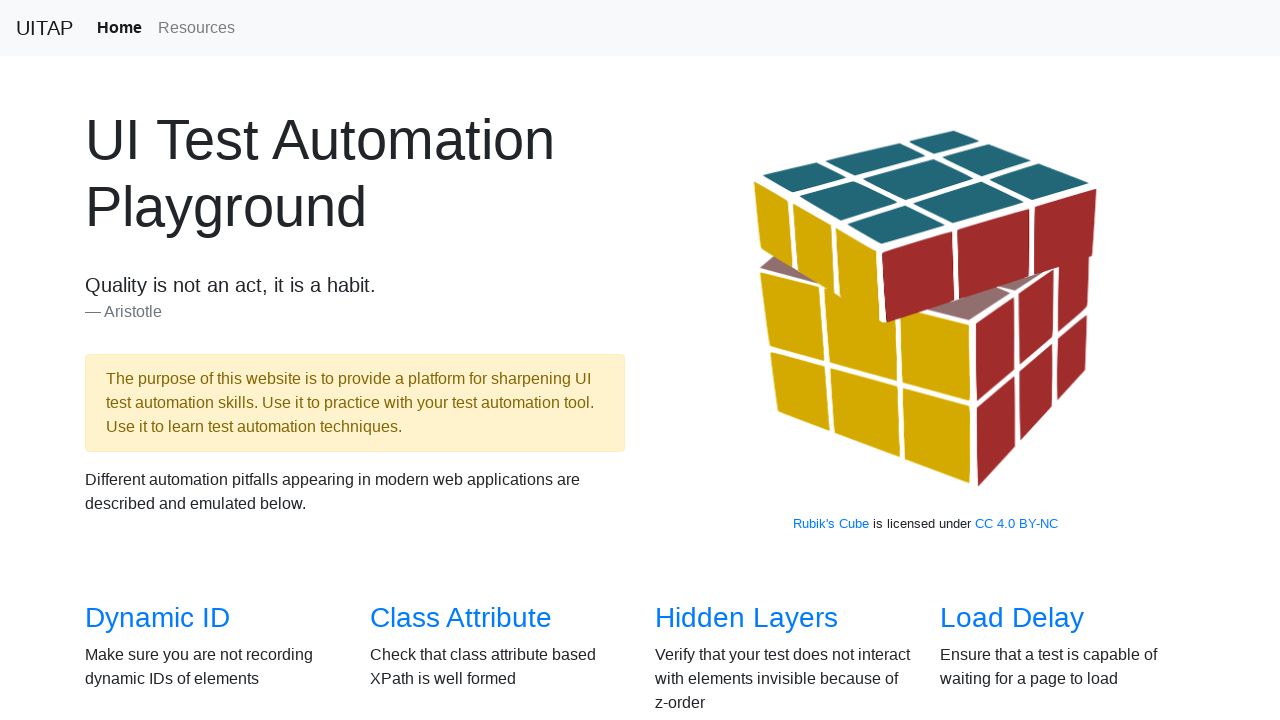

Found all navigation links in the overview section
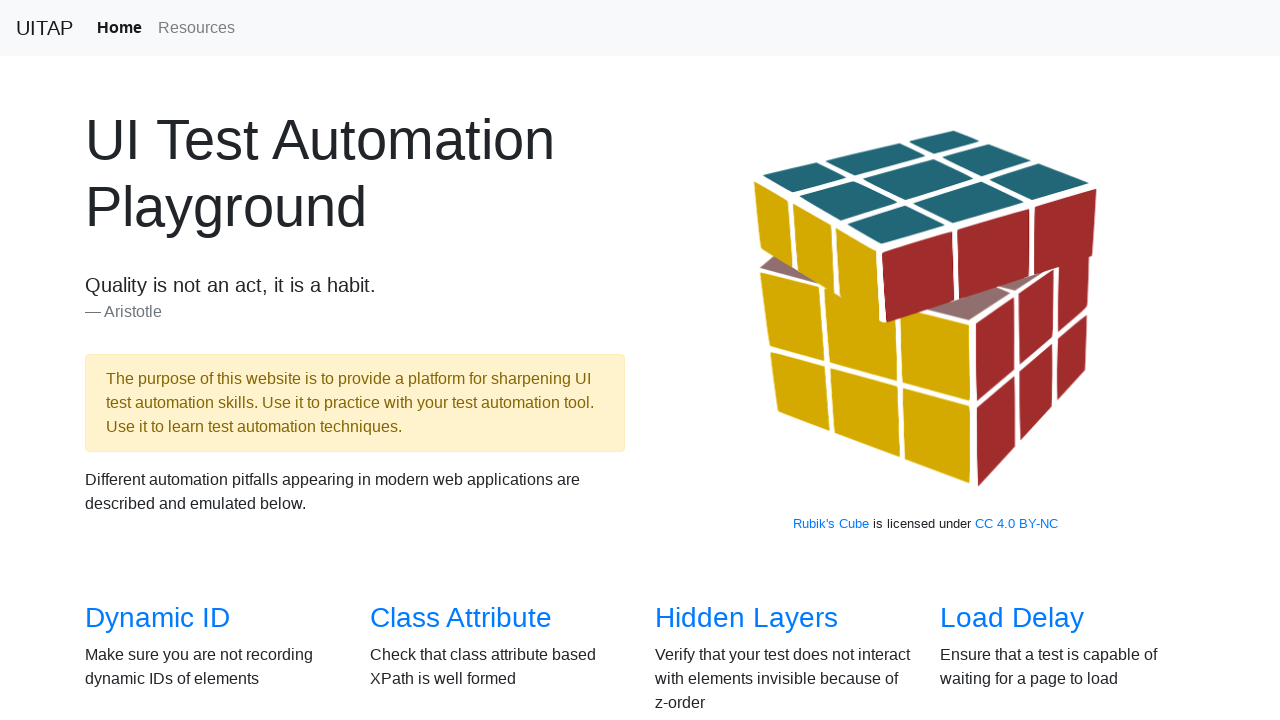

Clicked on the 'Click' navigation link at (685, 360) on section#overview .container .row .col-sm h3 a >> nth=6
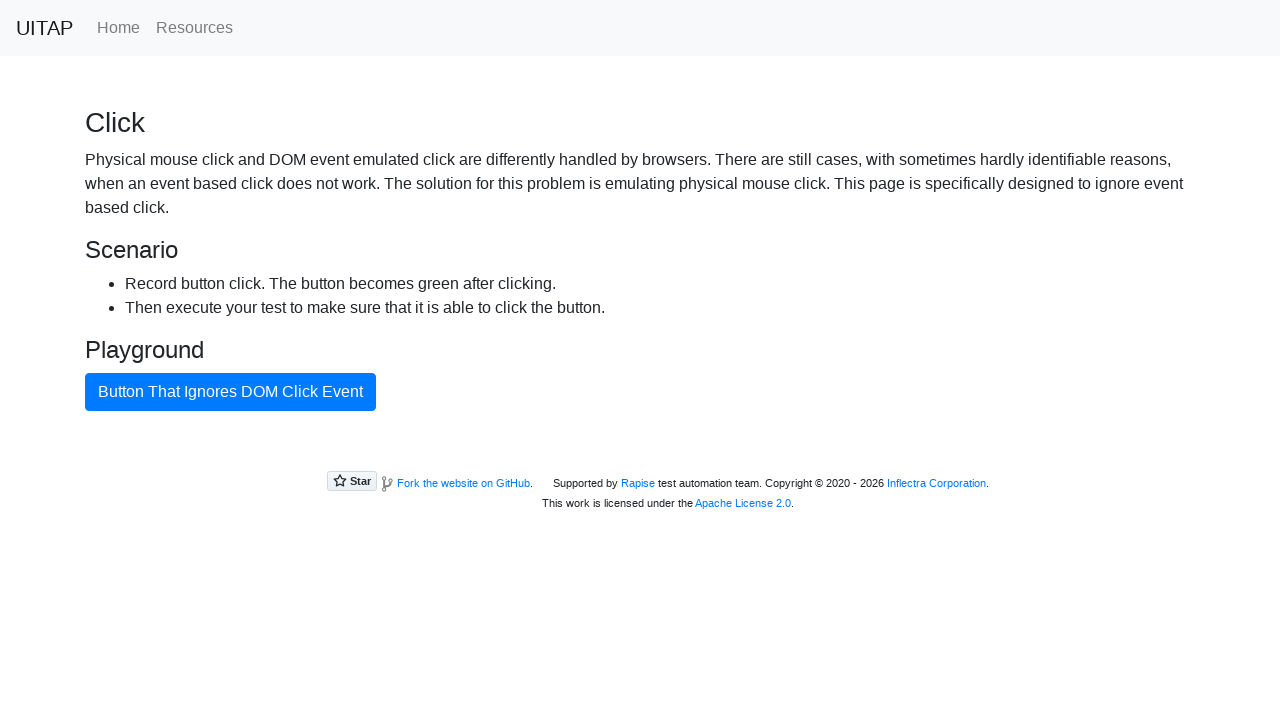

Waited for click test page to load
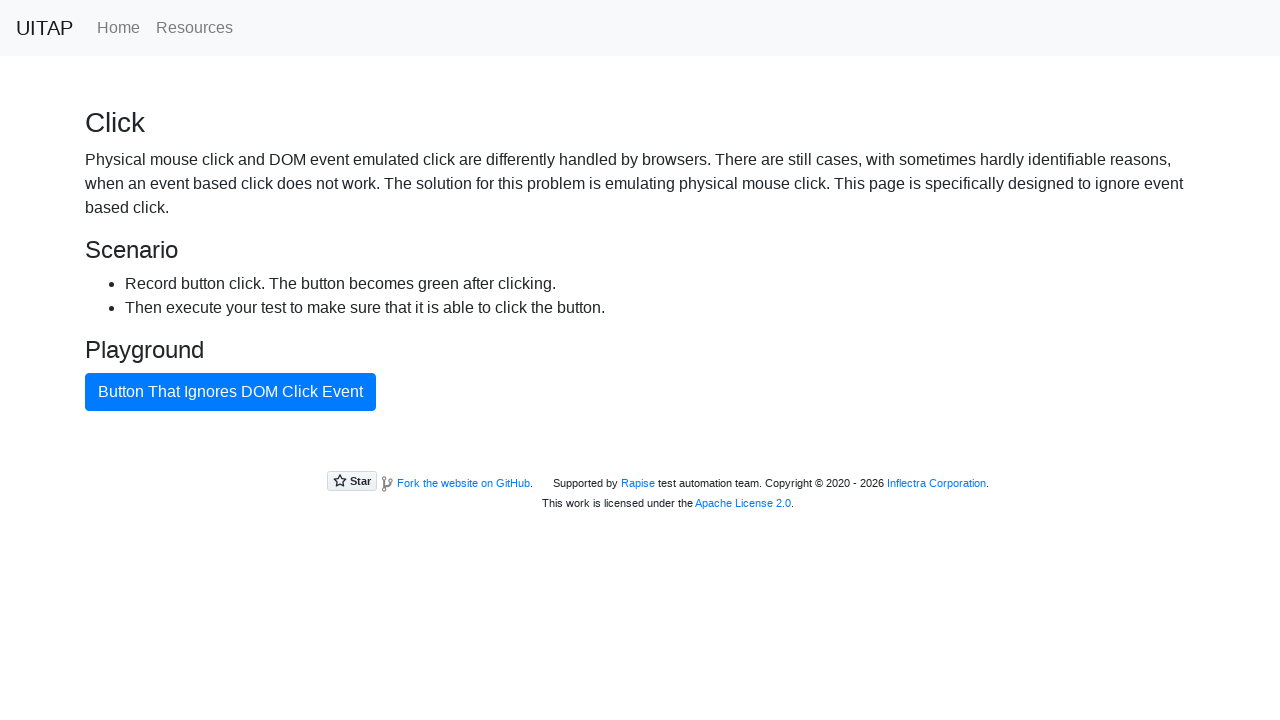

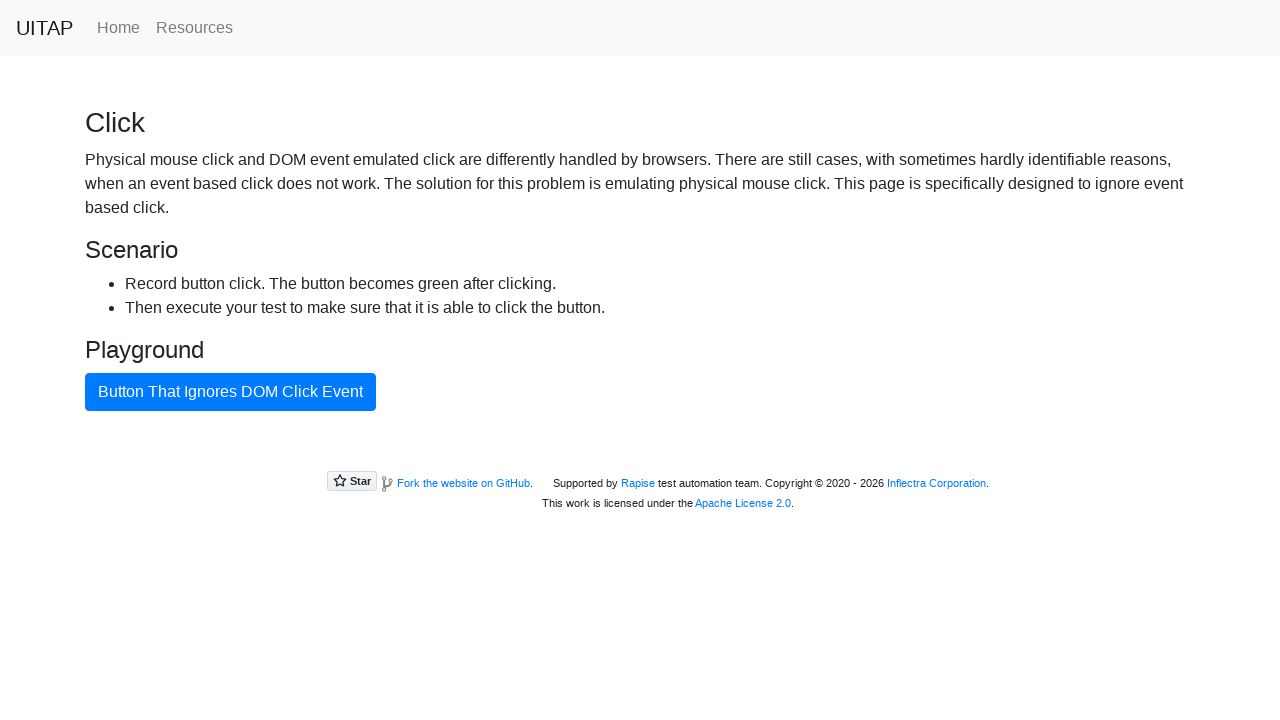